Clicks a checkbox to test checkbox interaction functionality

Starting URL: https://rahulshettyacademy.com/AutomationPractice/#

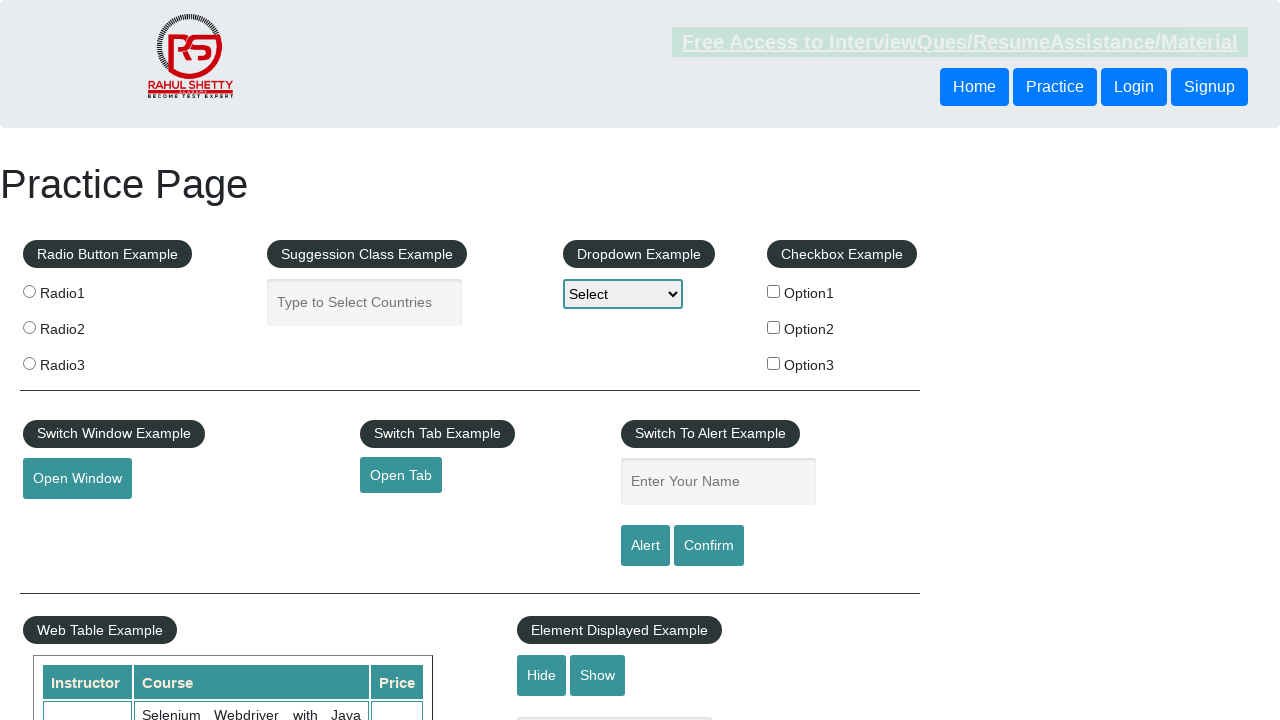

Clicked checkbox option 1 to test checkbox interaction functionality at (774, 291) on input[name='checkBoxOption1']
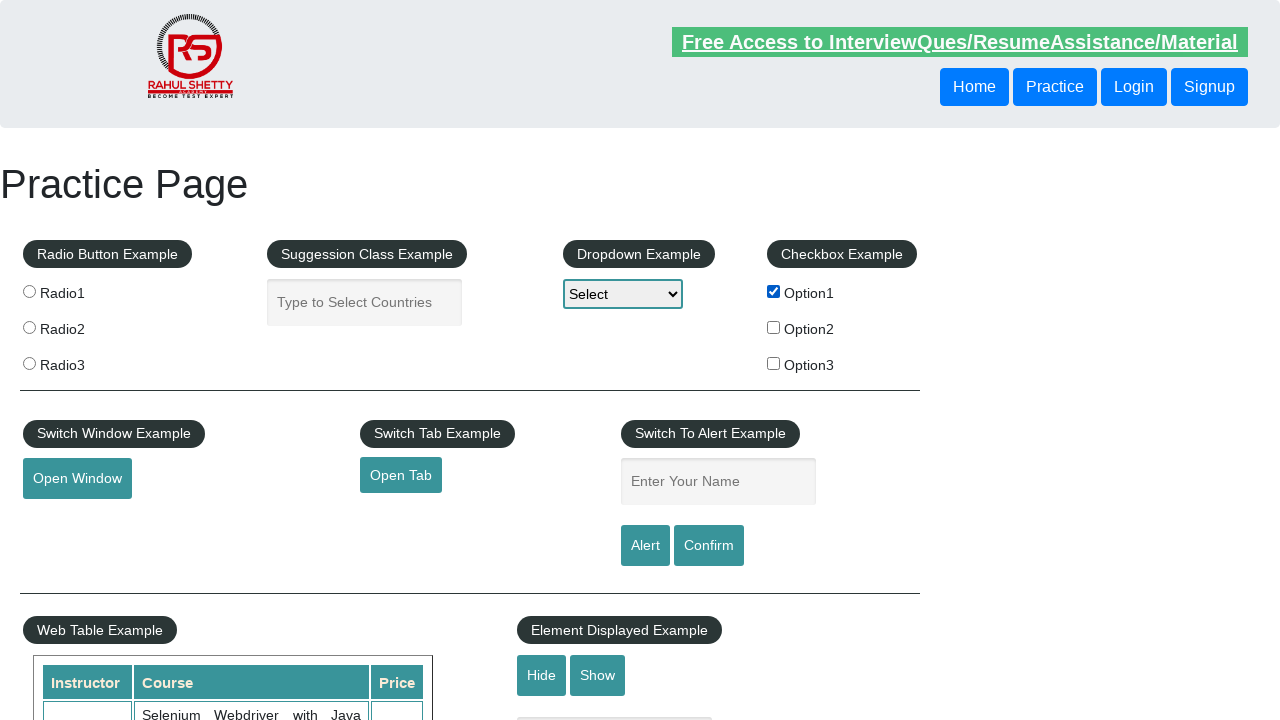

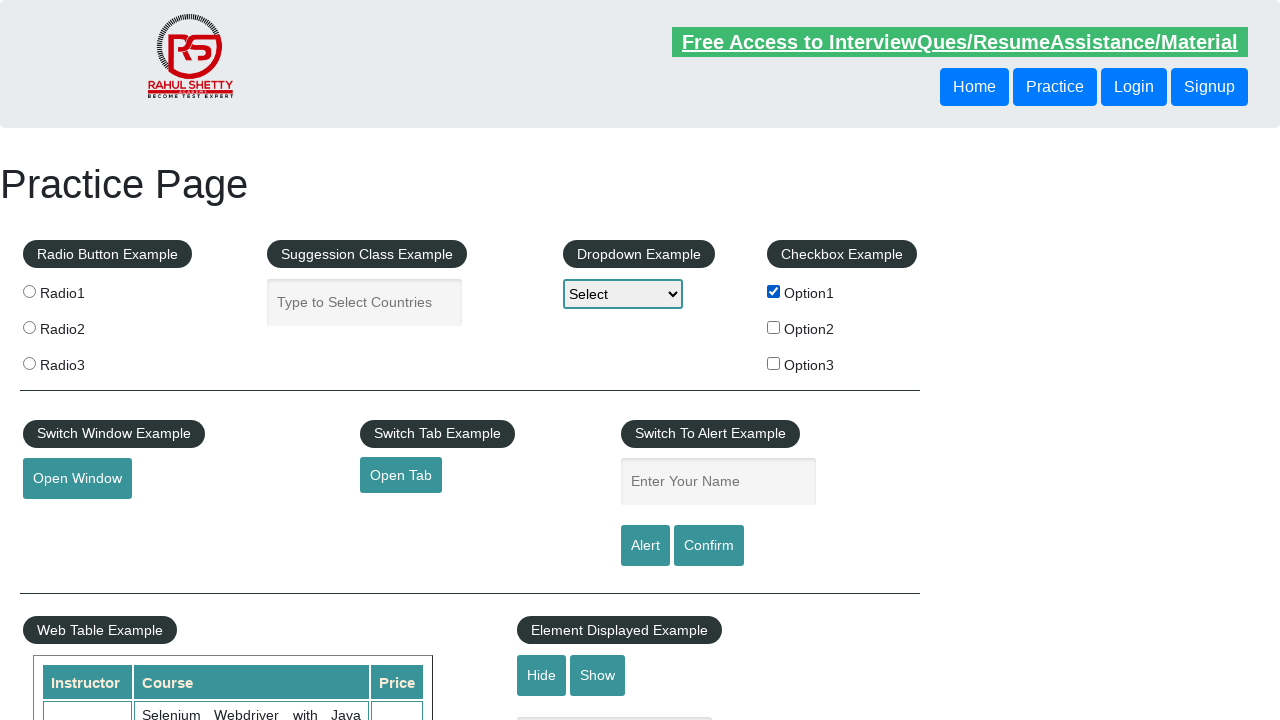